Tests that clicking the Home link opens a new tab and navigates to the home page

Starting URL: https://demoqa.com/links

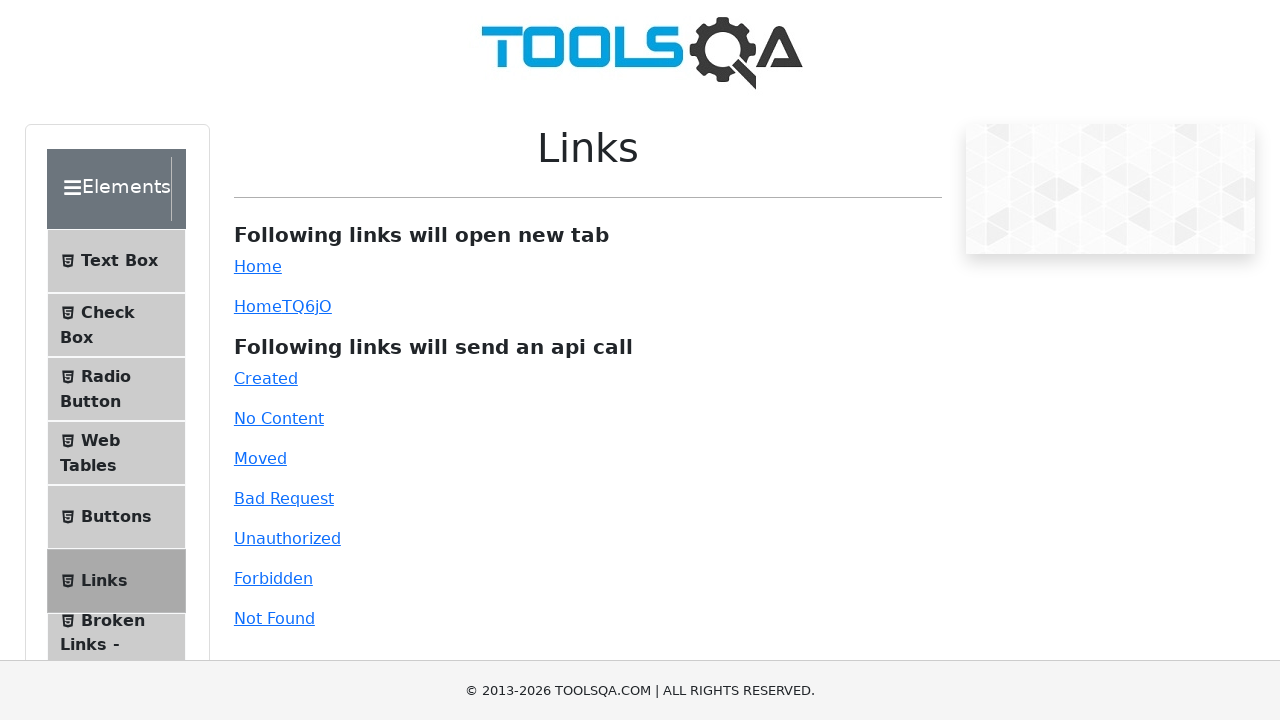

Navigated to https://demoqa.com/links
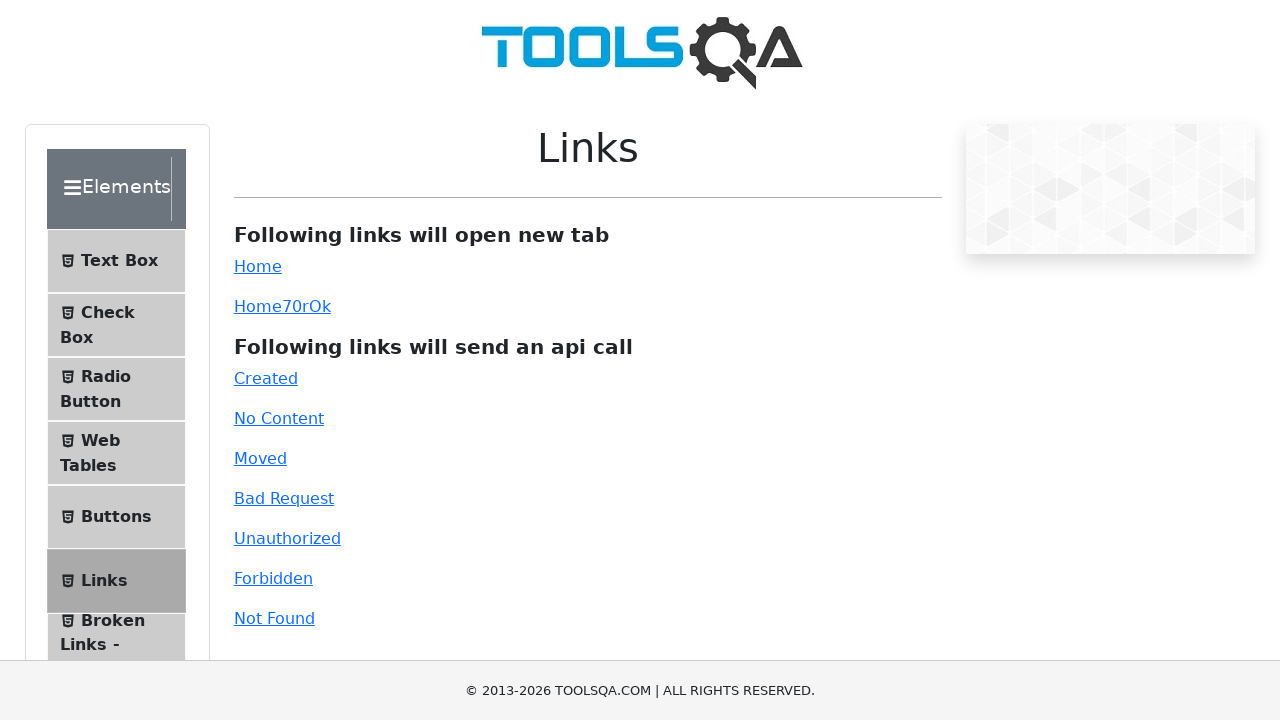

Clicked Home link to open new tab at (258, 266) on #simpleLink
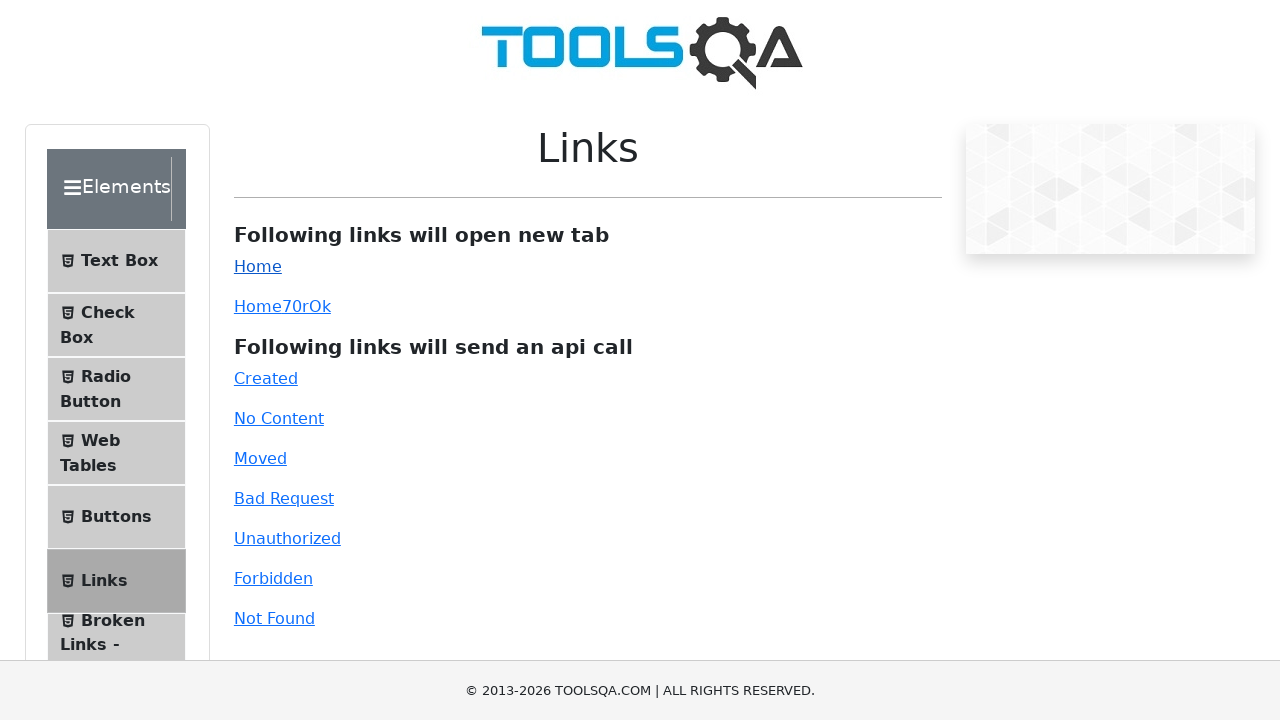

New tab opened
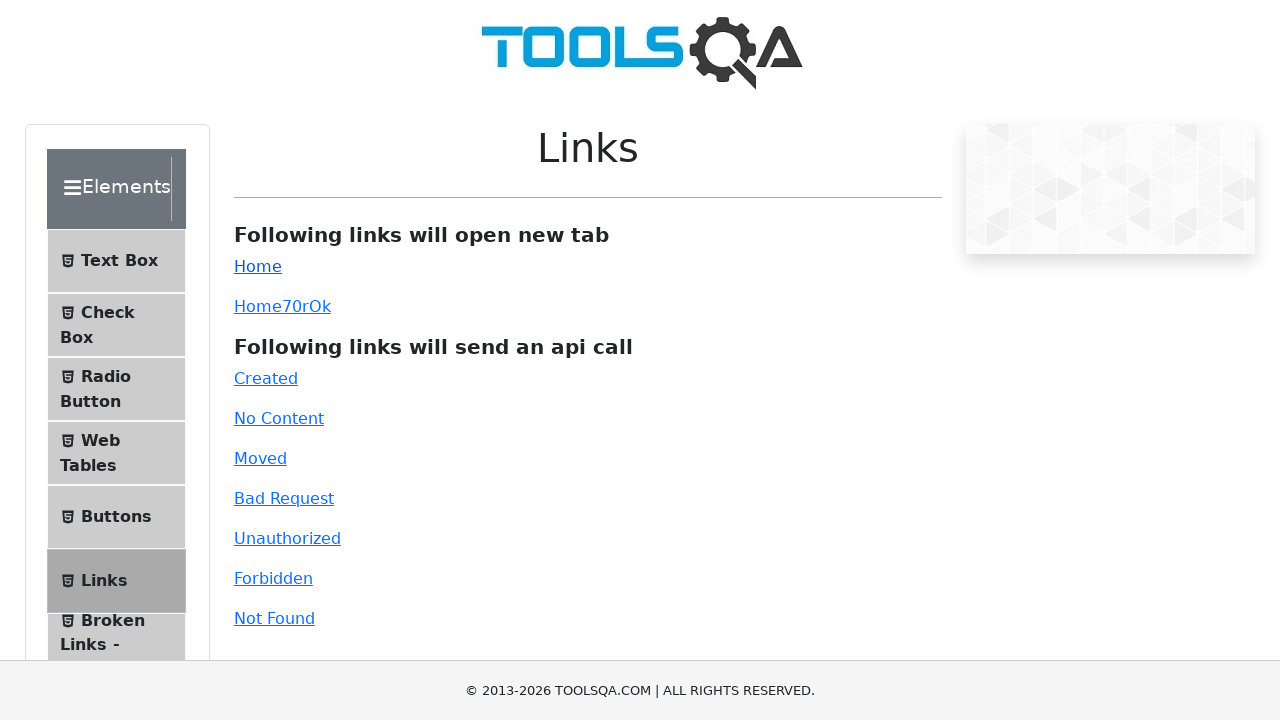

New tab finished loading
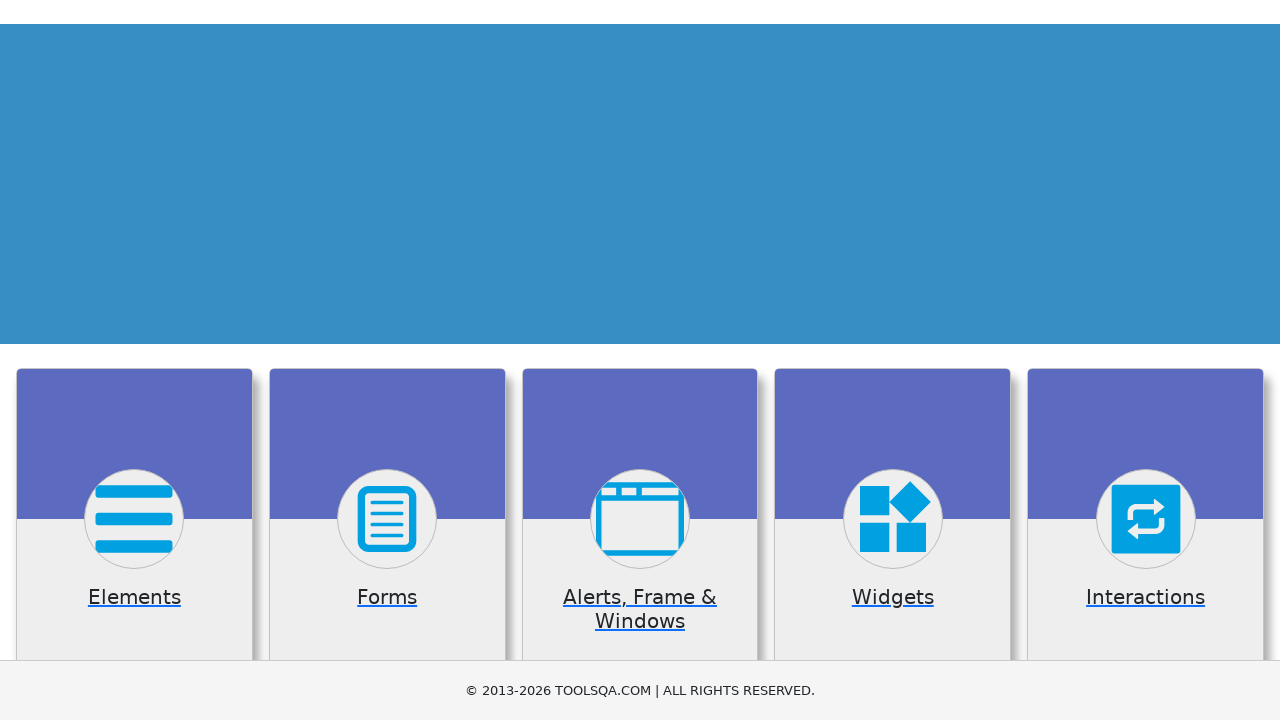

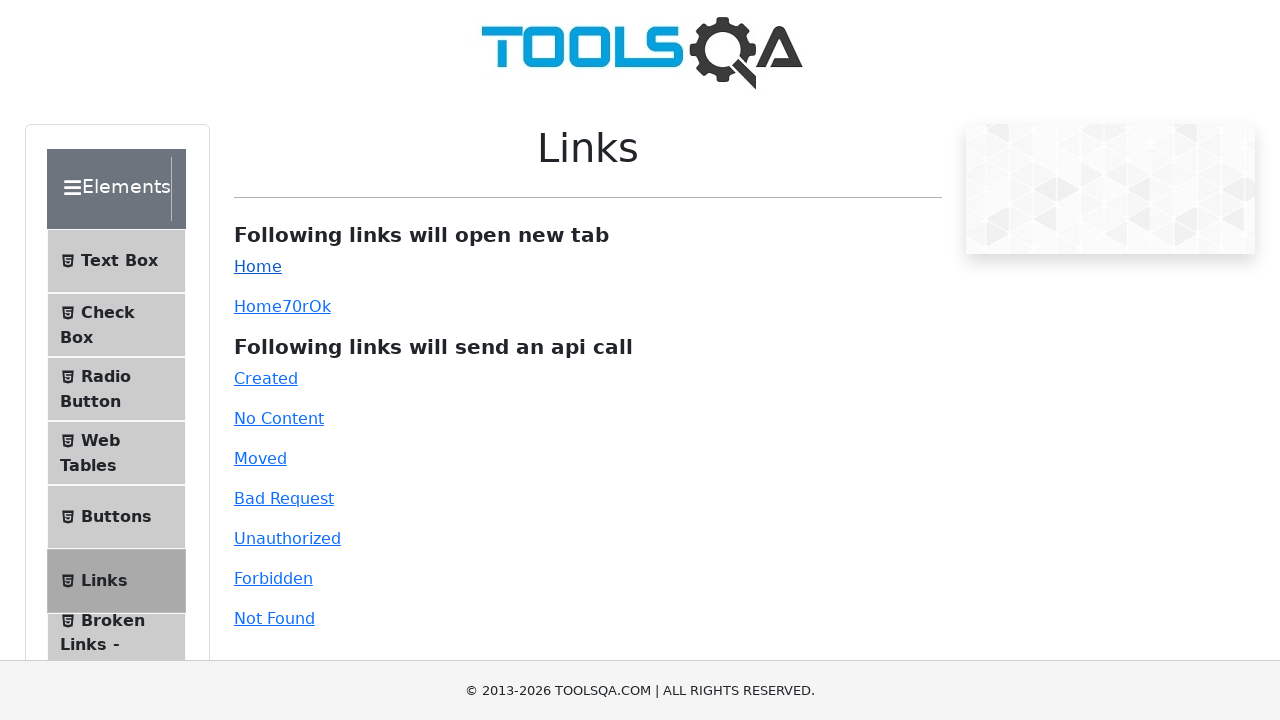